Navigates to Barbeque Nation website with notification popups disabled

Starting URL: https://www.barbequenation.com/

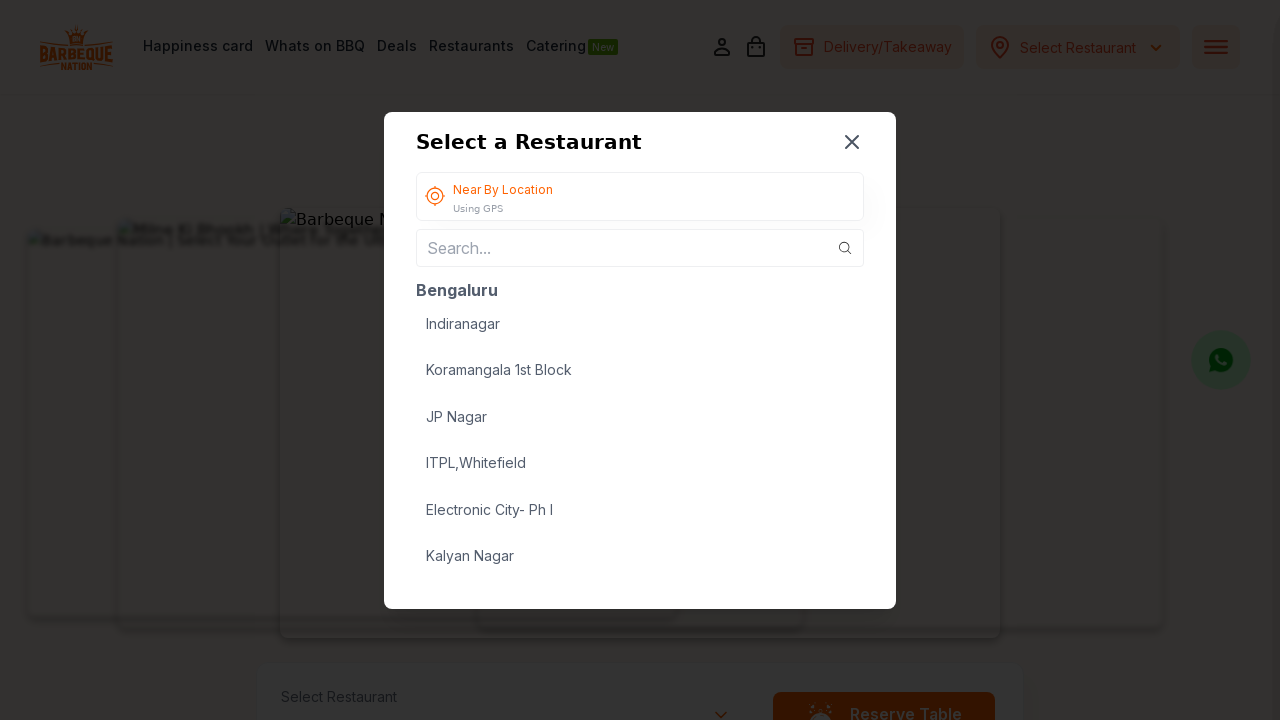

Navigated to Barbeque Nation website (https://www.barbequenation.com/)
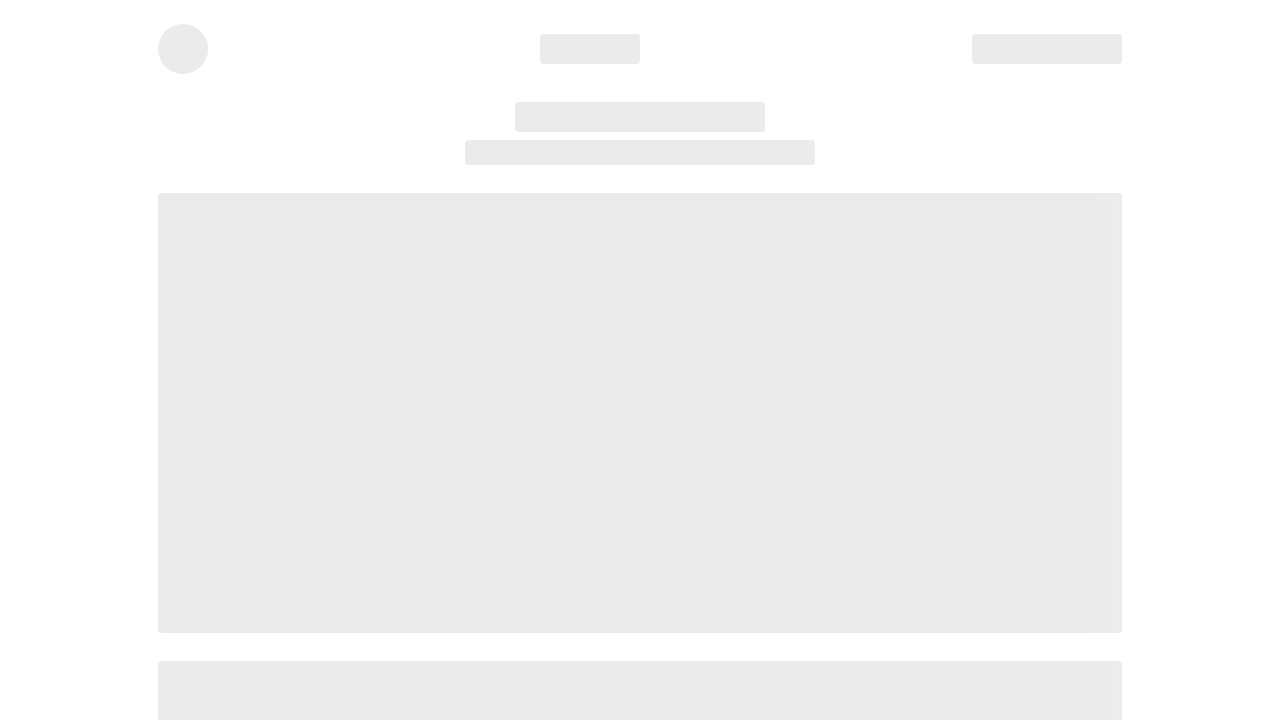

Page loaded completely with network idle state
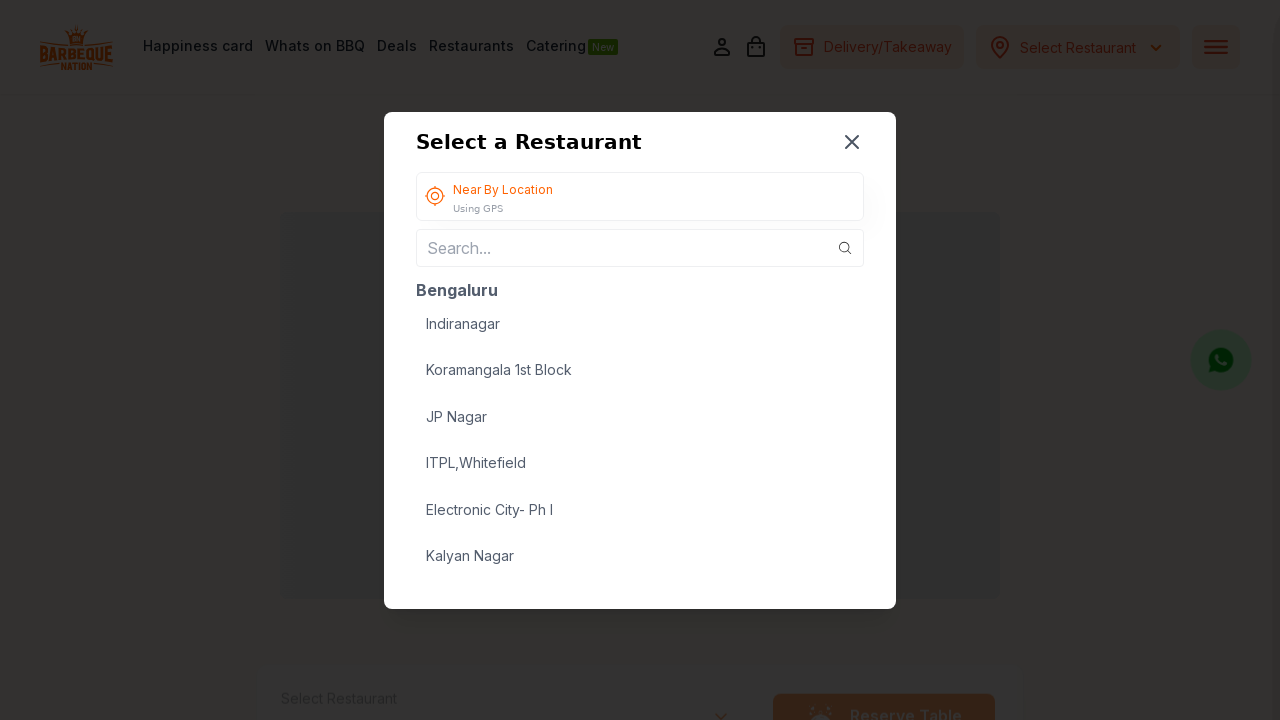

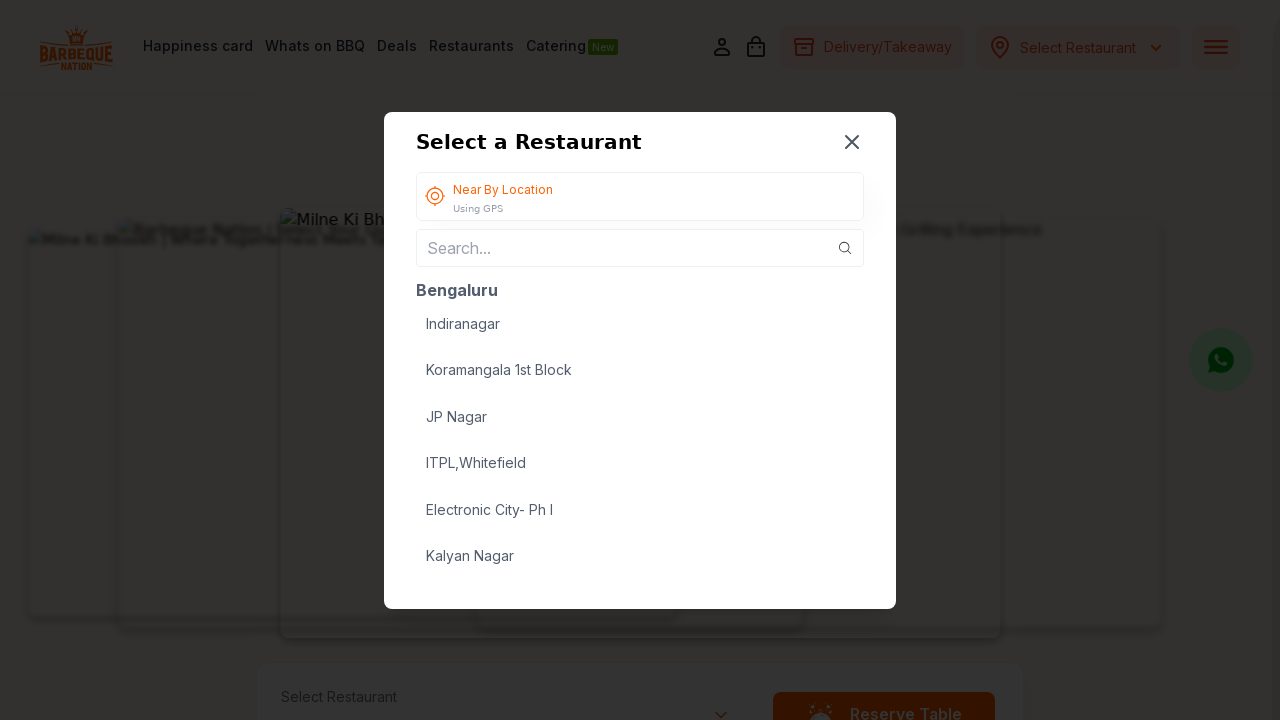